Tests navigation to the Feature Videos page via the footer link.

Starting URL: https://playwright.dev/

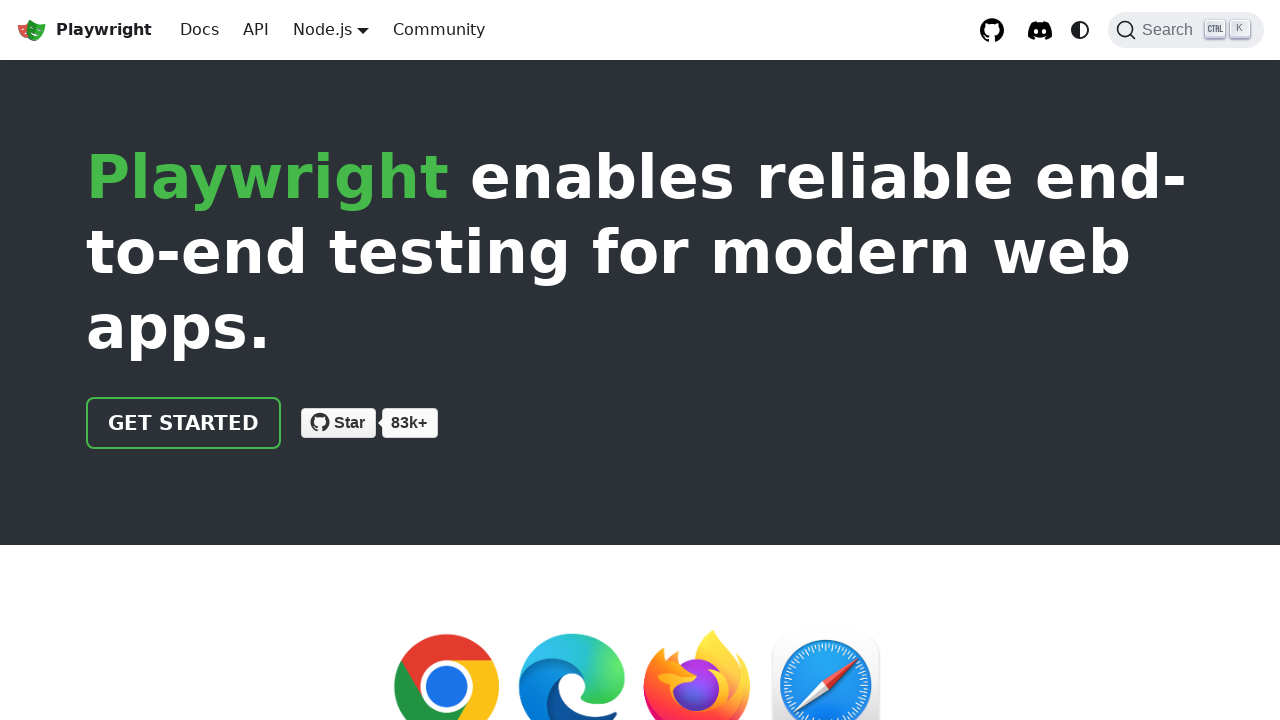

Clicked on Feature Videos footer link at (146, 629) on xpath=//a[@class="footer__link-item" and text()="Feature Videos"]
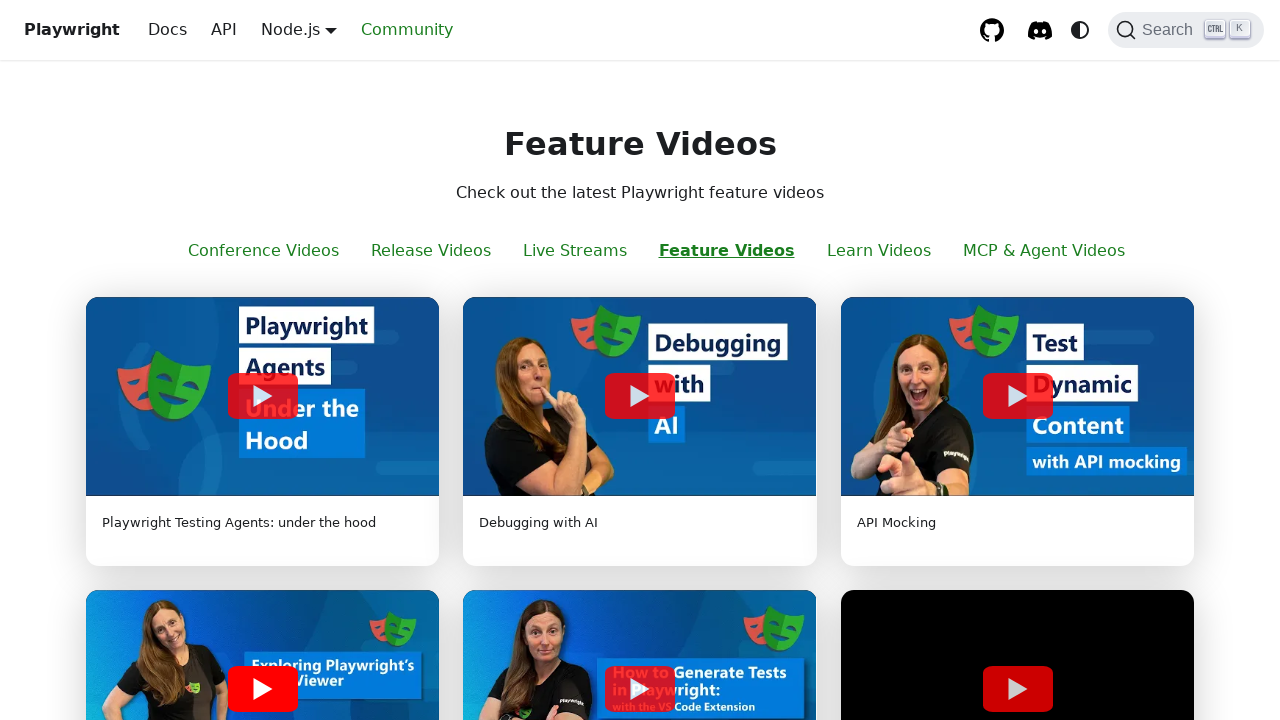

Feature Videos page loaded - h1 element appeared
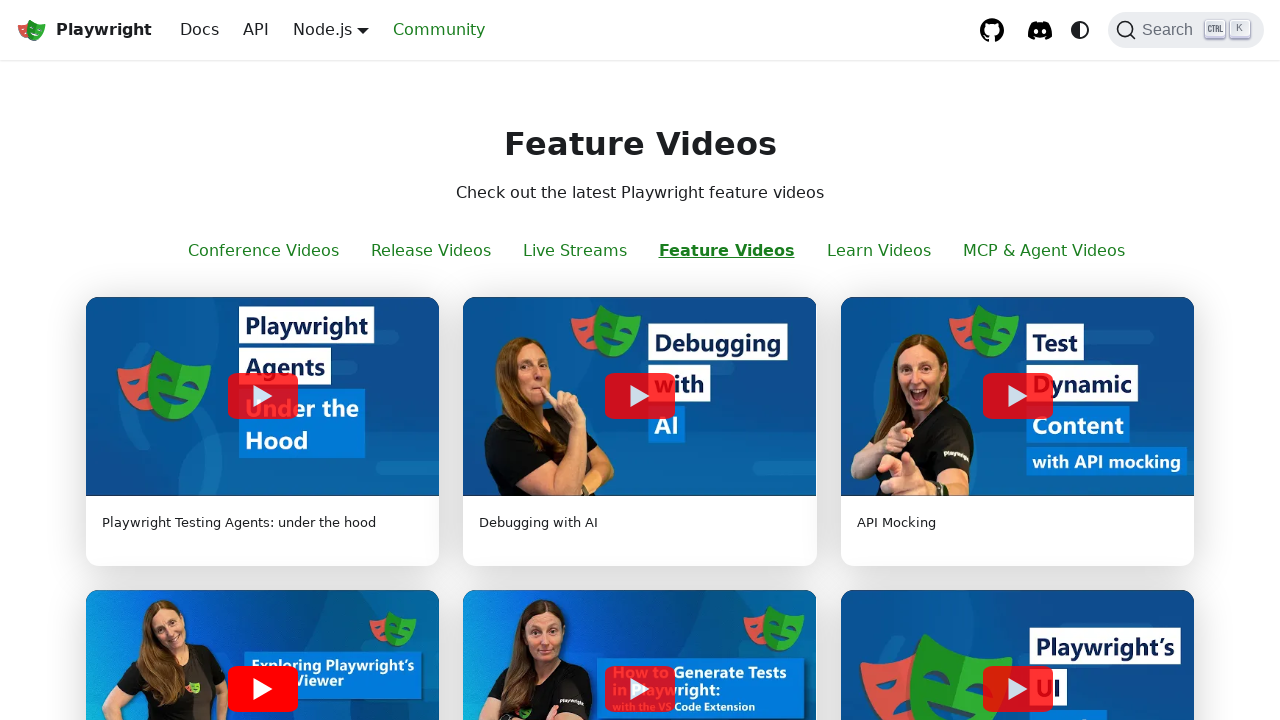

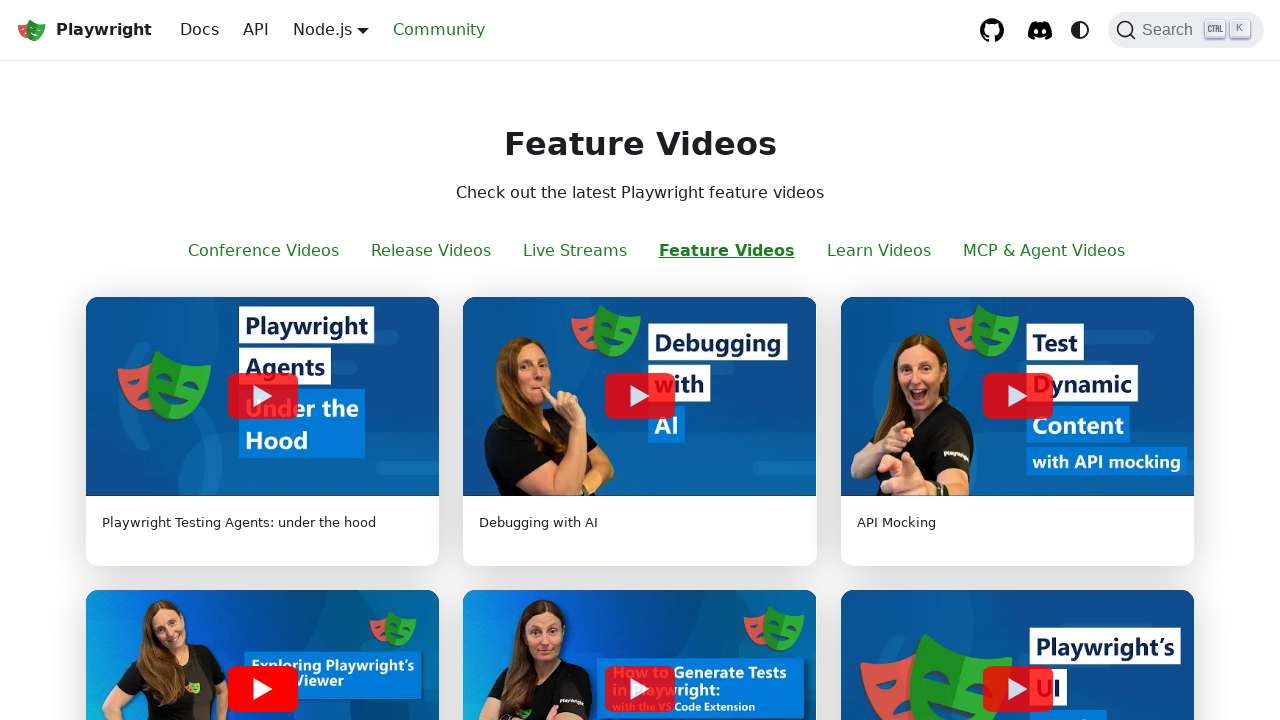